Tests the HDFC Bank branch/ATM locator by selecting different states and verifying that corresponding cities are displayed in the city dropdown

Starting URL: https://www.hdfcbank.com/branch-atm-locator

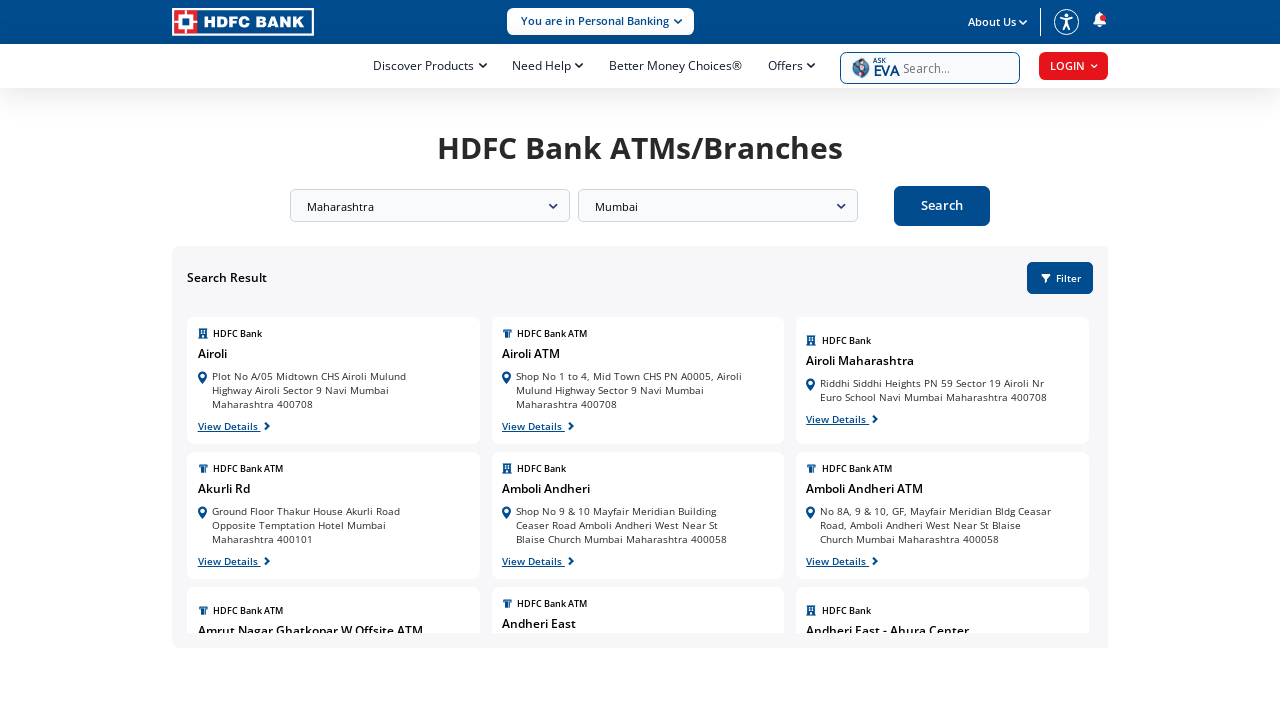

Retrieved state dropdown and all state options
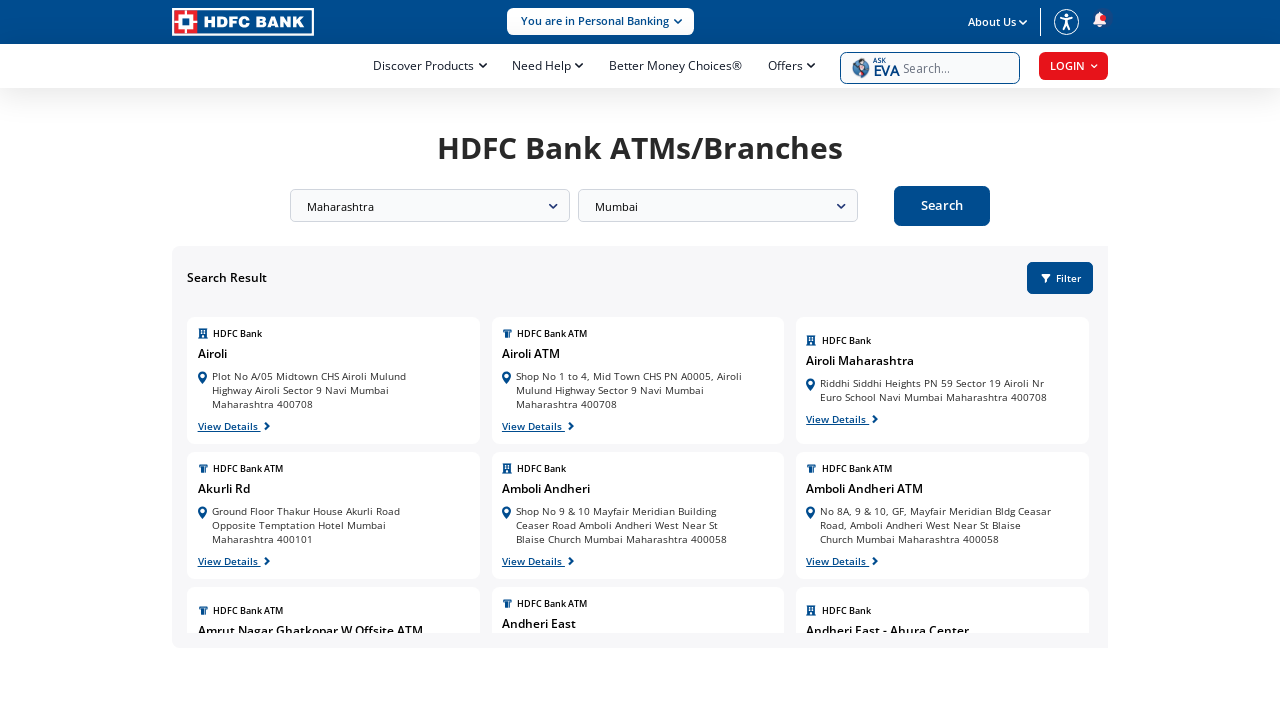

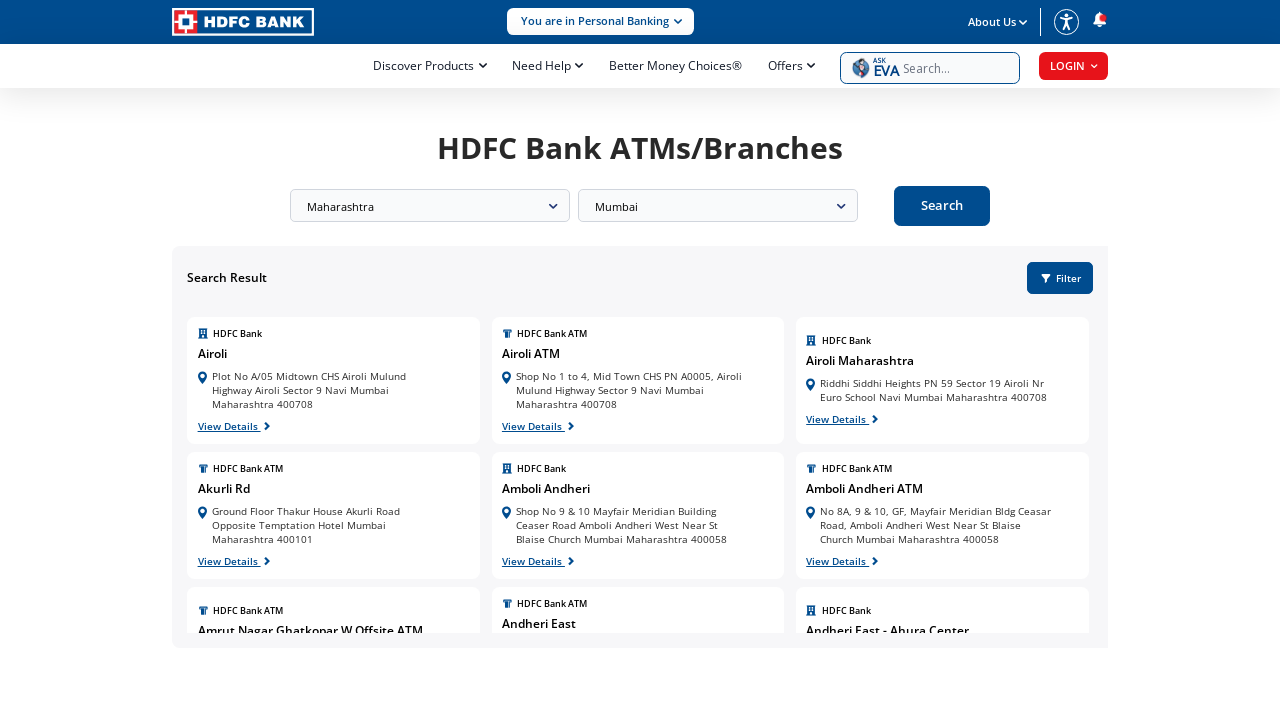